Navigates to the GeeksforGeeks homepage and waits for the page to load completely.

Starting URL: https://www.geeksforgeeks.org/

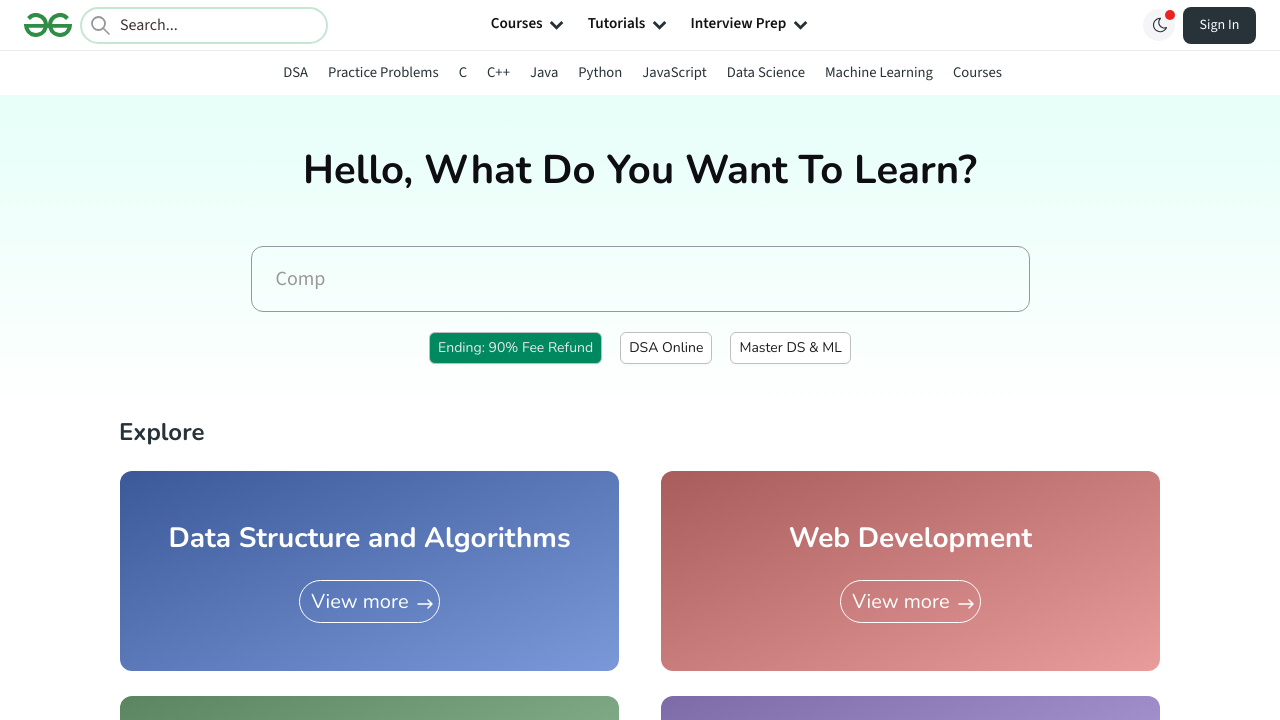

Waited for network idle state - page content fully loaded
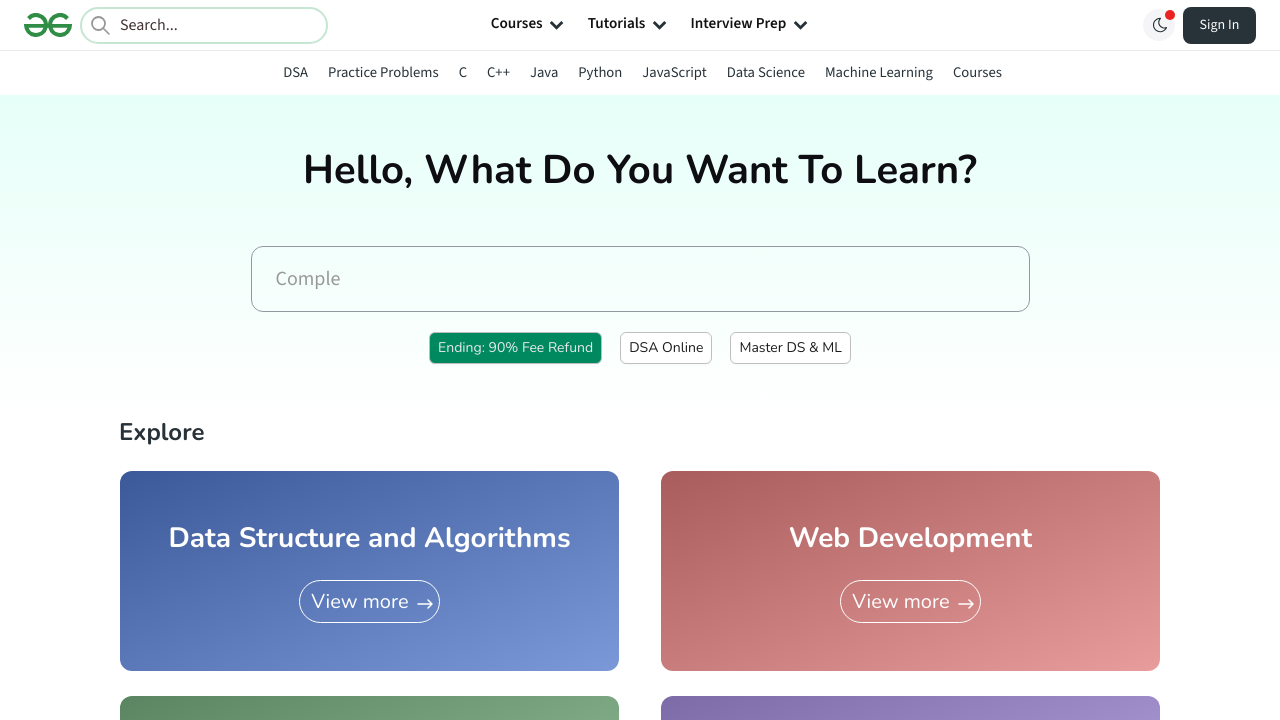

Verified body element is present on GeeksforGeeks homepage
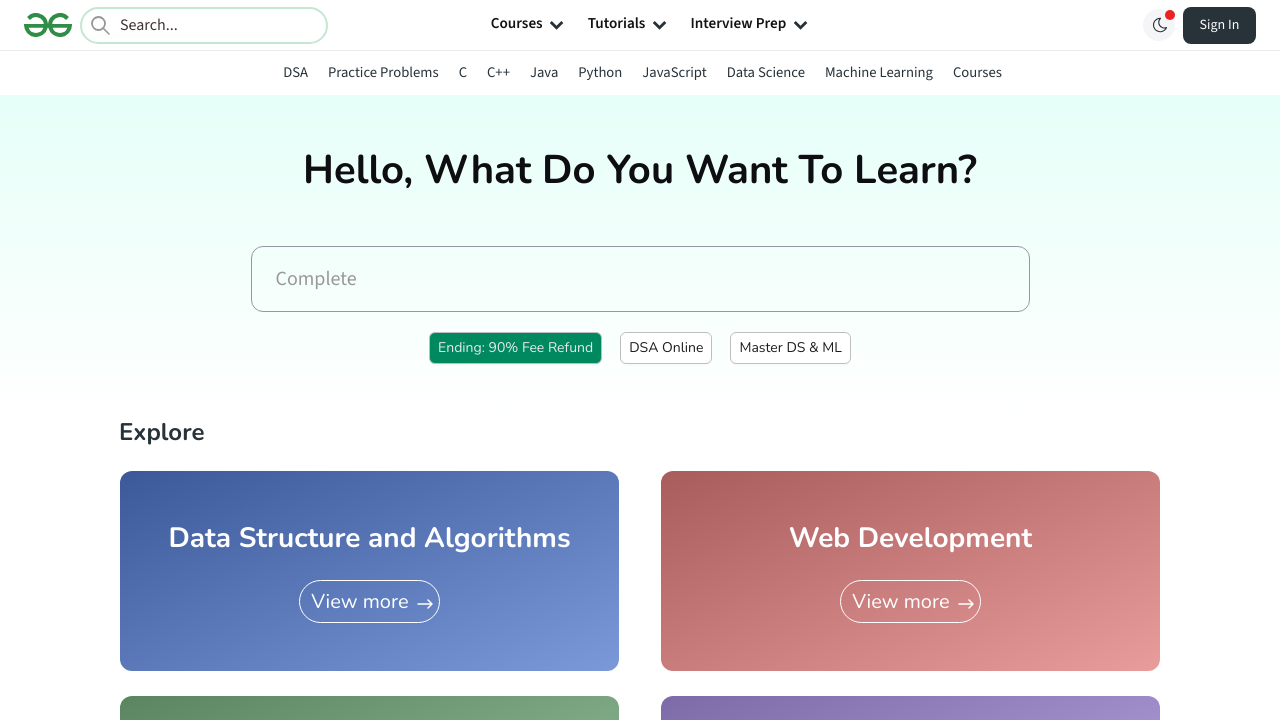

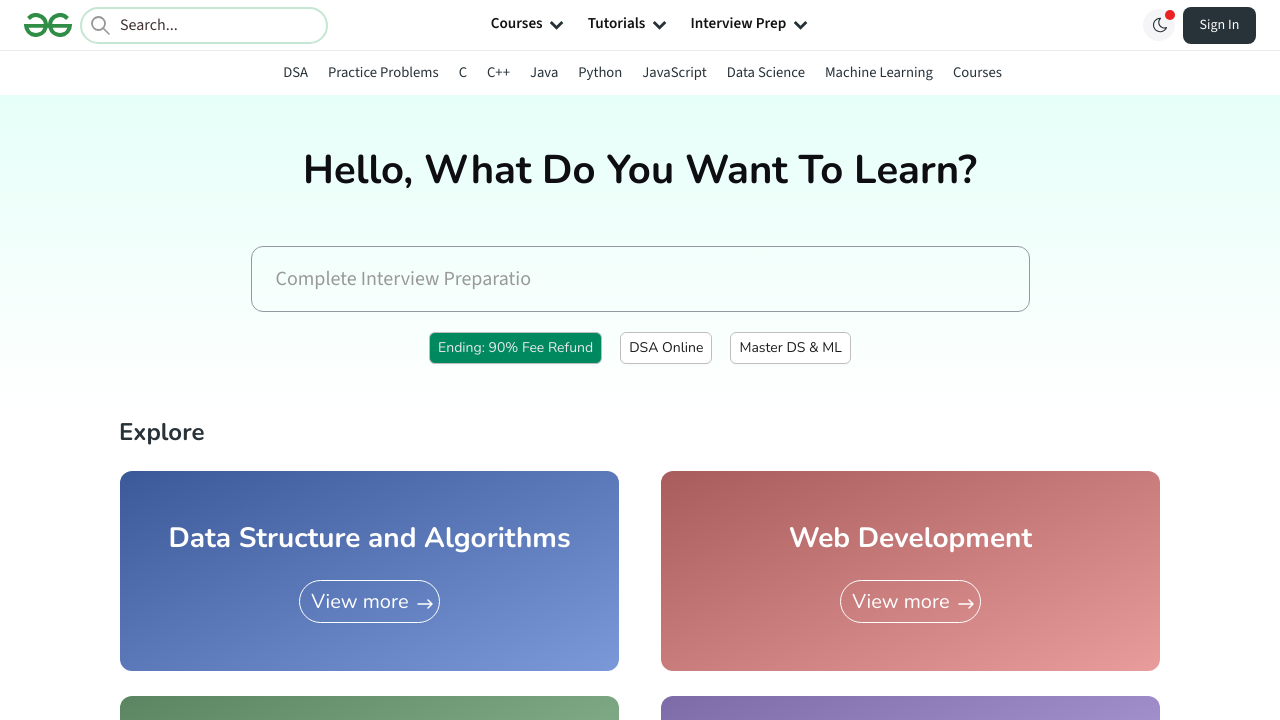